Tests page scrolling functionality by scrolling down a specific number of pixels and then scrolling to the bottom of the page using JavaScript execution.

Starting URL: https://www.jqueryui.com

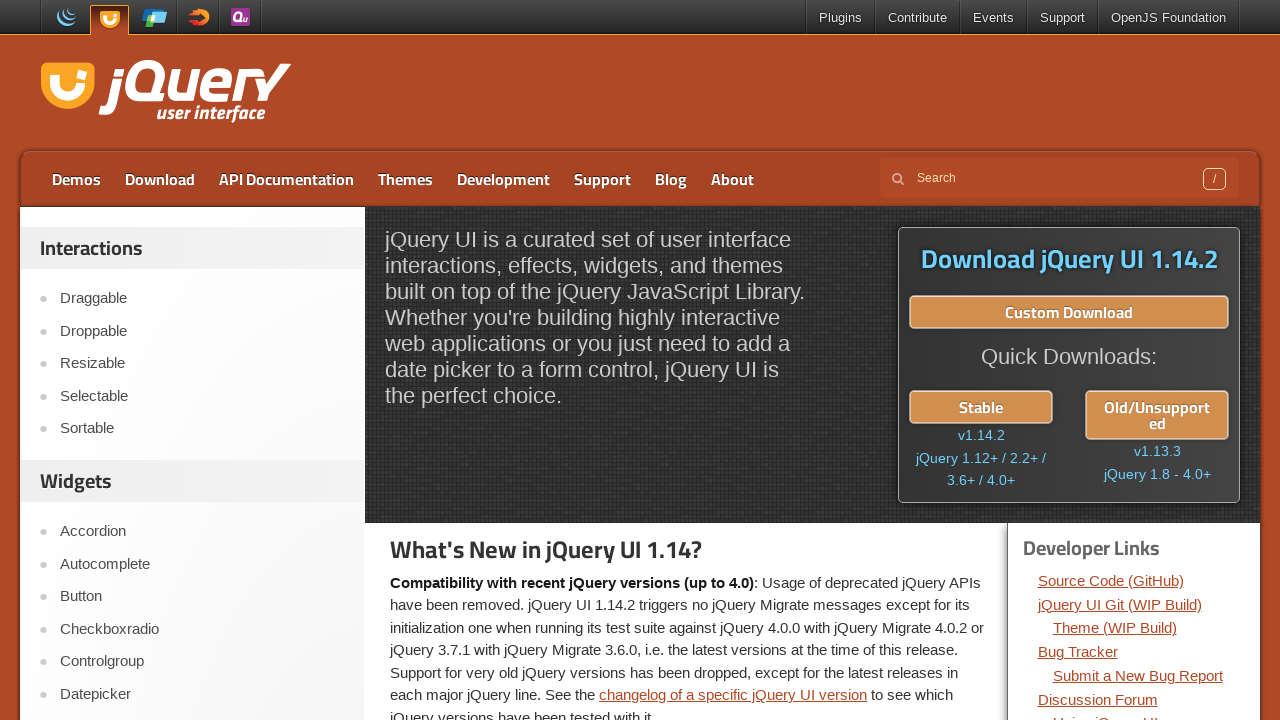

Scrolled down 1000 pixels on the page
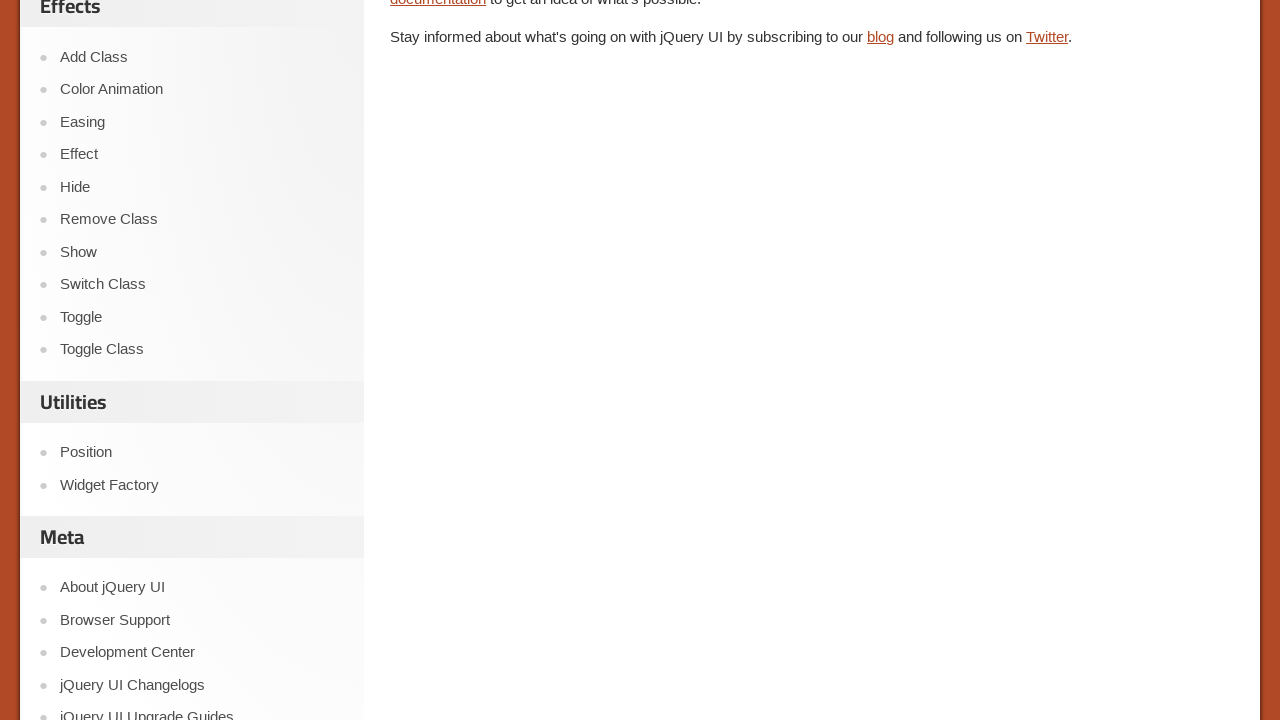

Scrolled to the bottom of the page
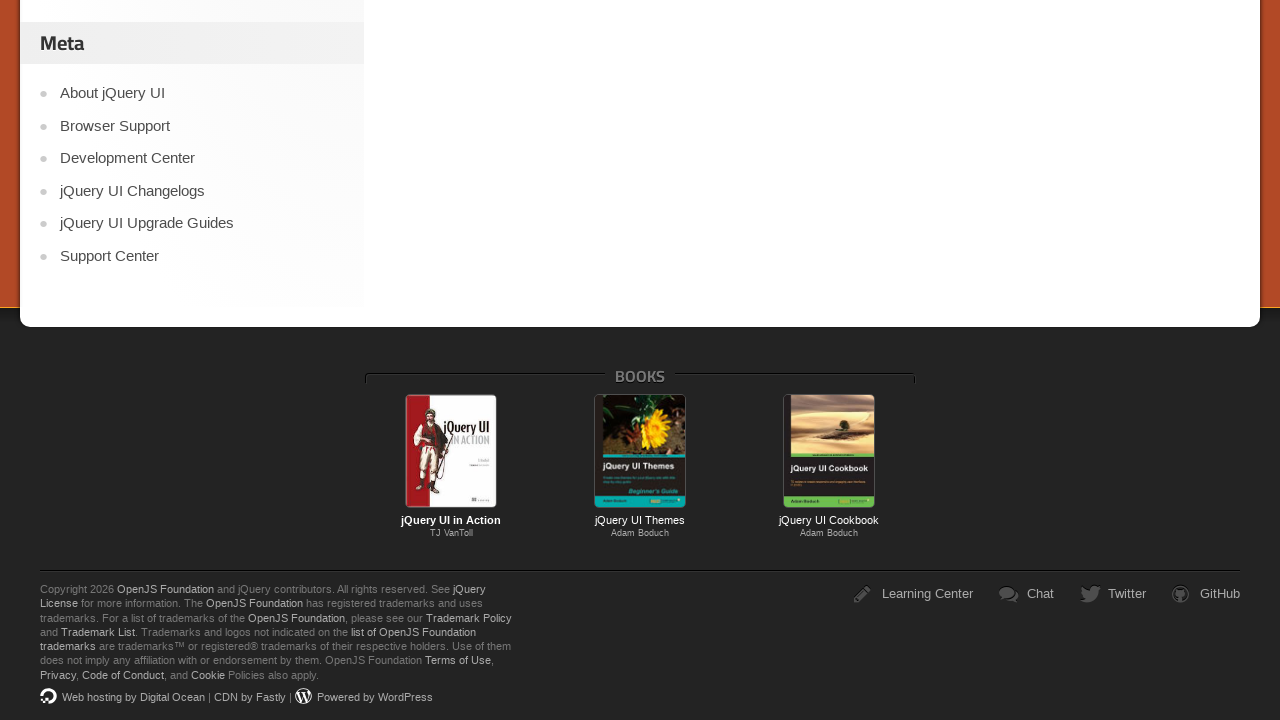

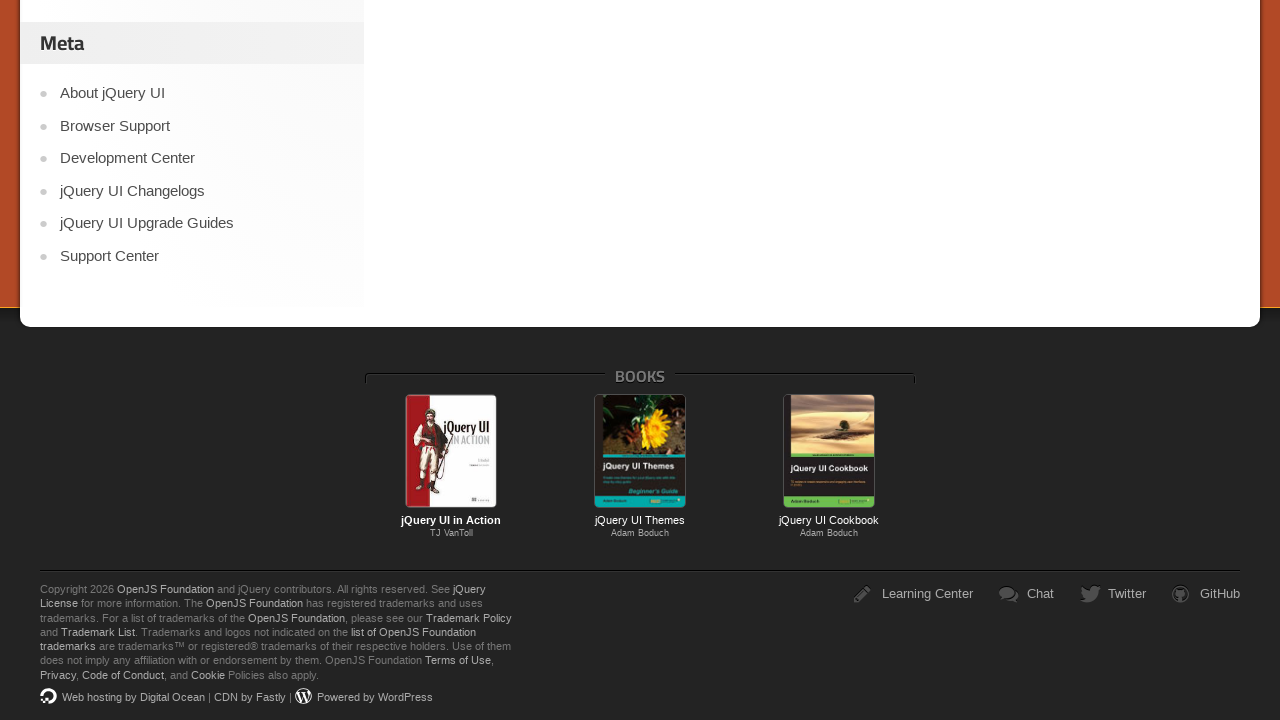